Tests browser tab management by navigating to a URL and opening multiple new tabs in sequence, switching between them

Starting URL: https://www.myip.com/

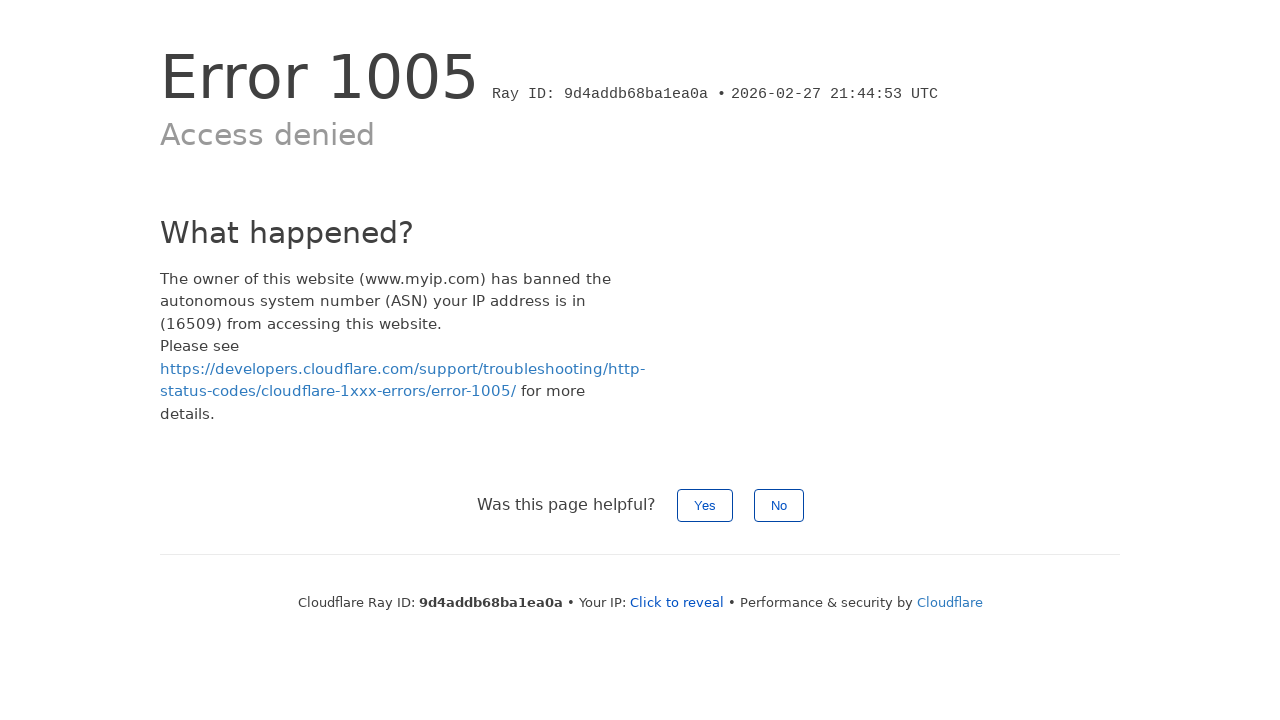

Opened new tab 1 of 3
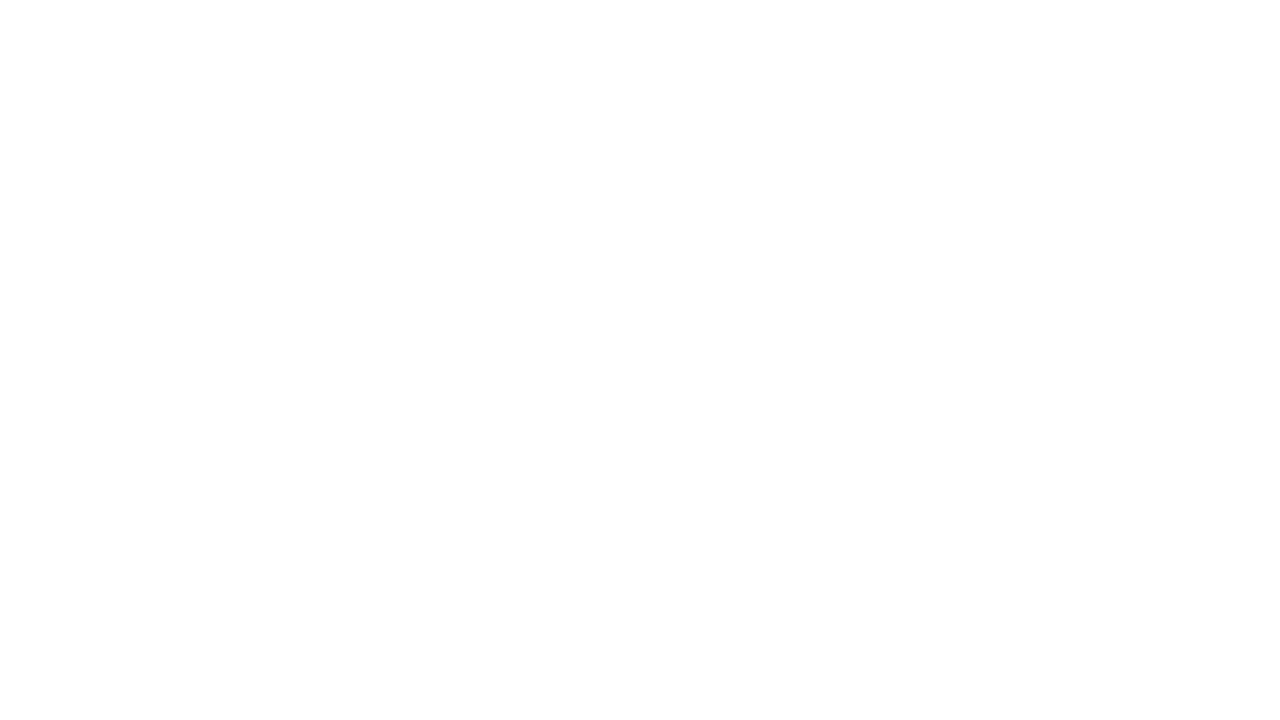

Navigated new tab 1 to https://www.myip.com/
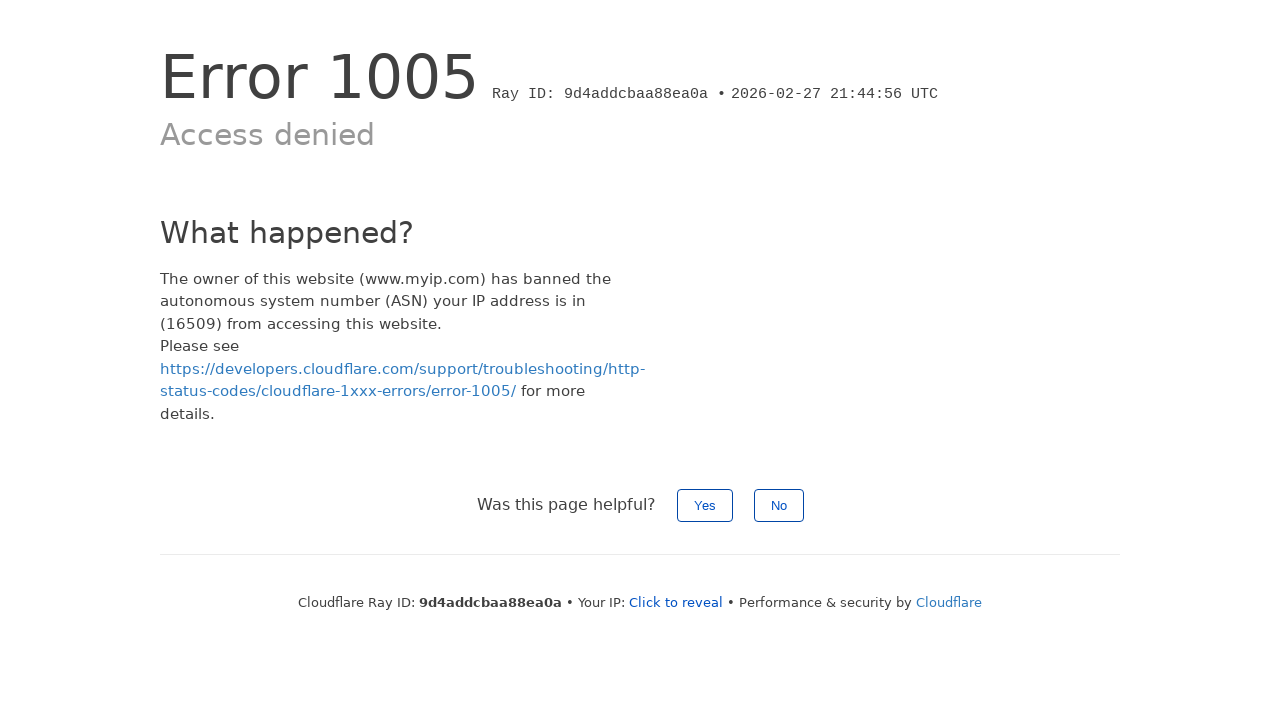

Tab 1 reached domcontentloaded state
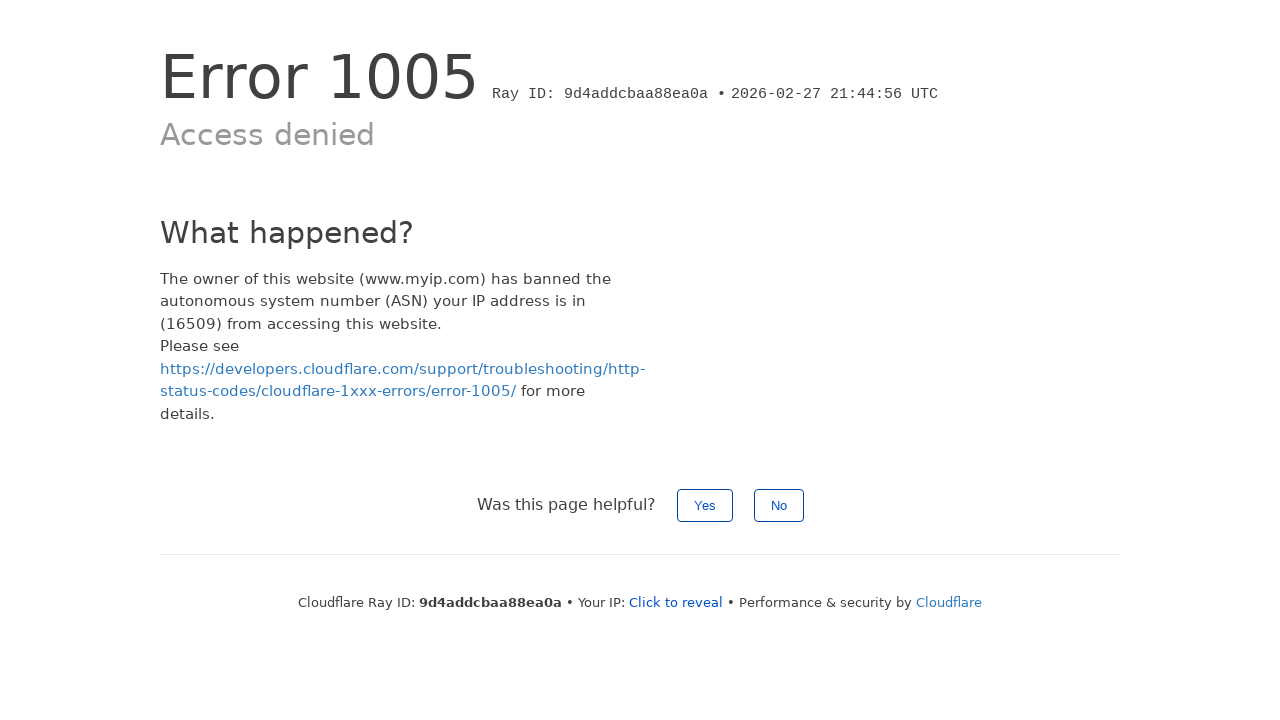

Waited 1 second on tab 1
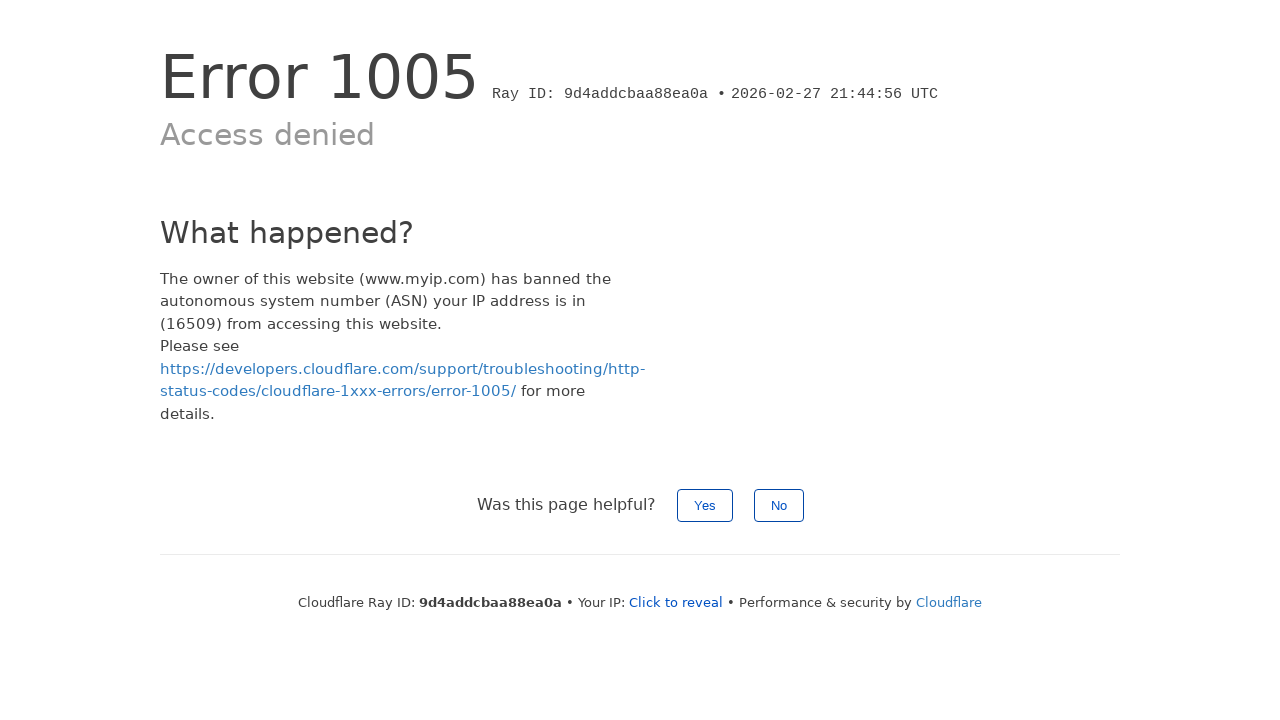

Opened new tab 2 of 3
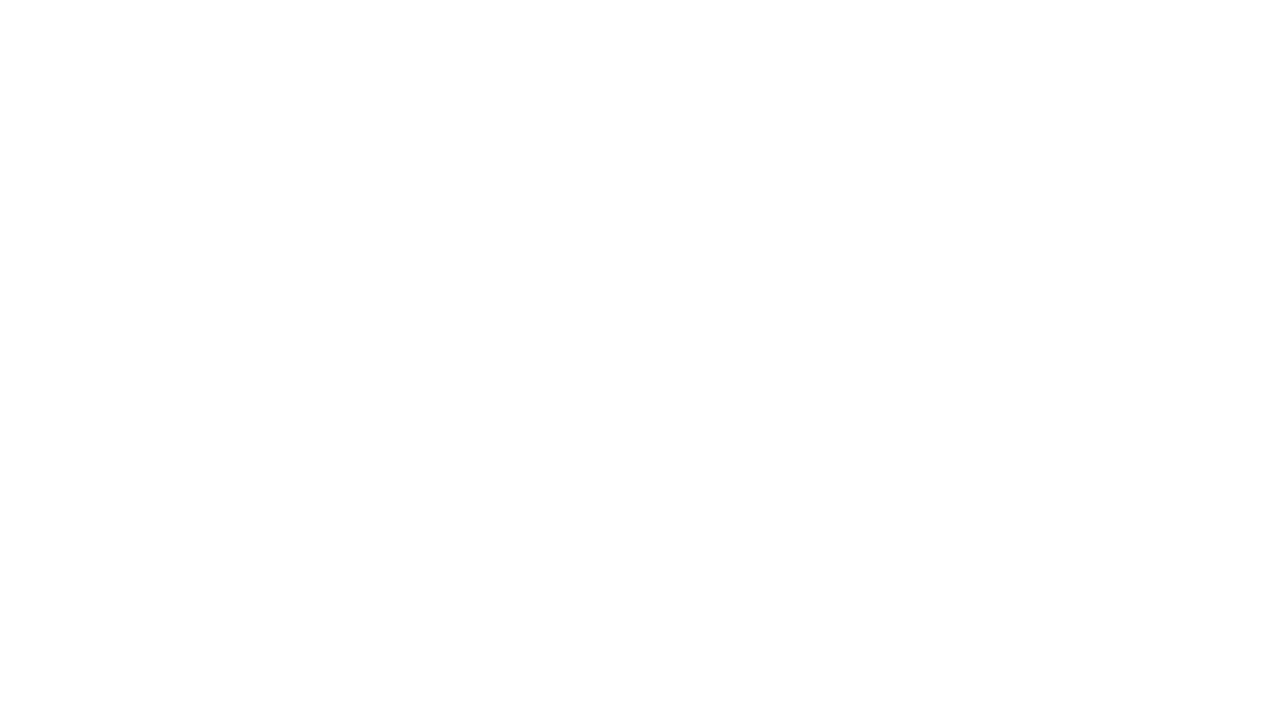

Navigated new tab 2 to https://www.myip.com/
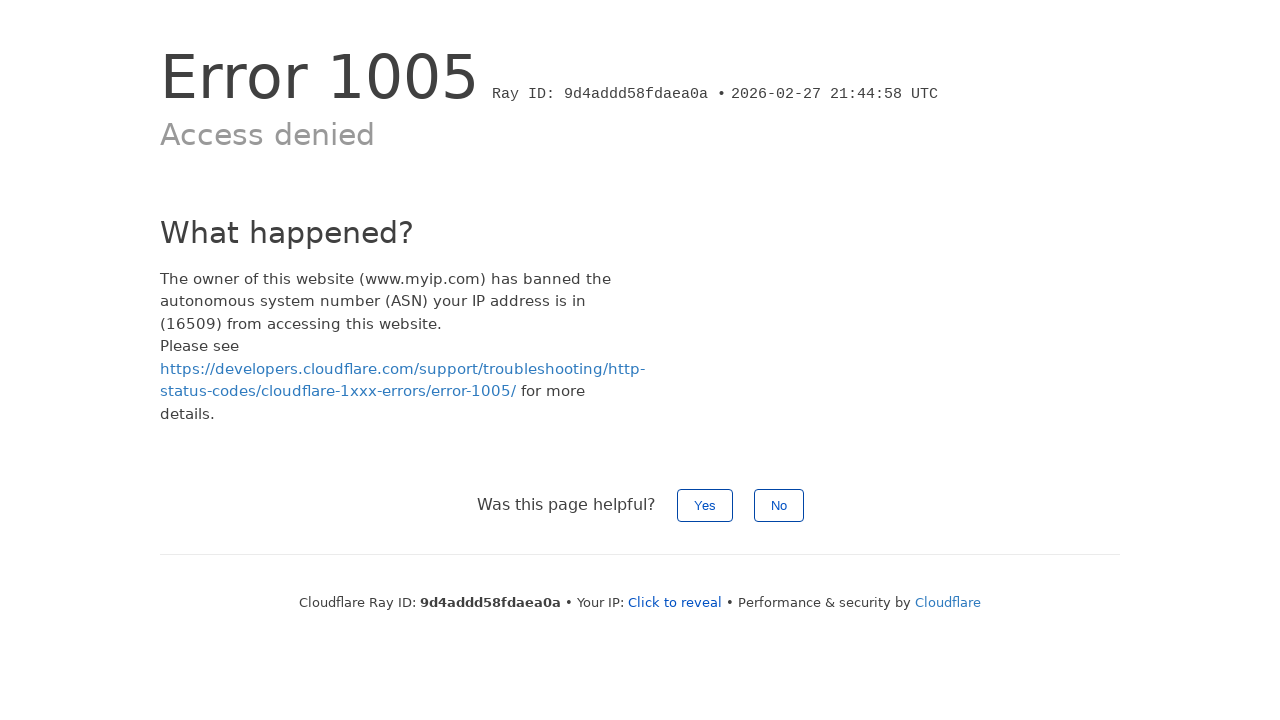

Tab 2 reached domcontentloaded state
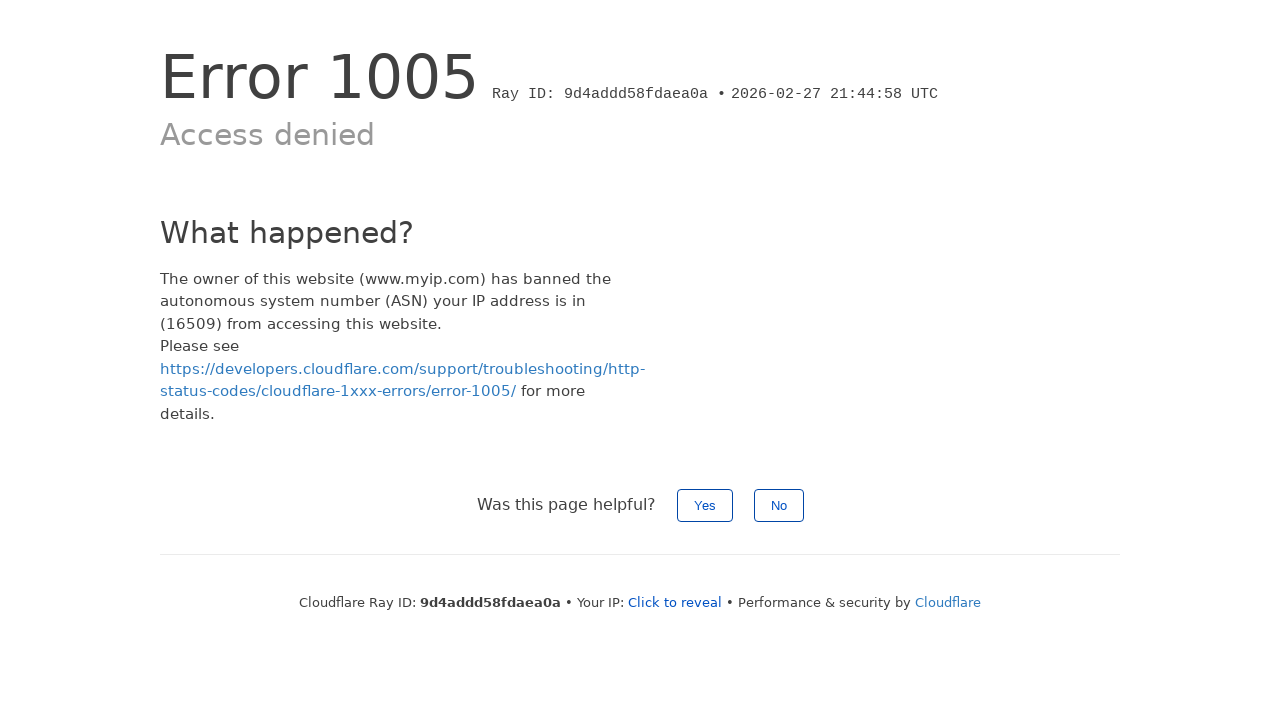

Waited 1 second on tab 2
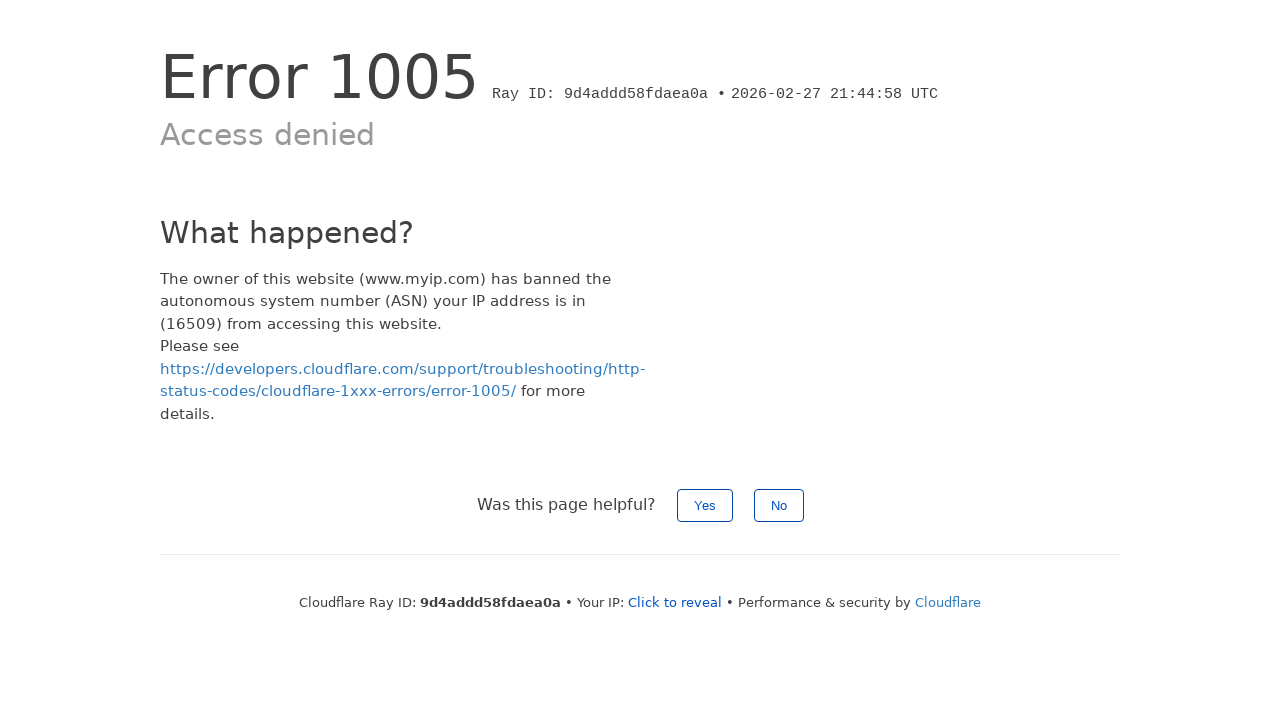

Opened new tab 3 of 3
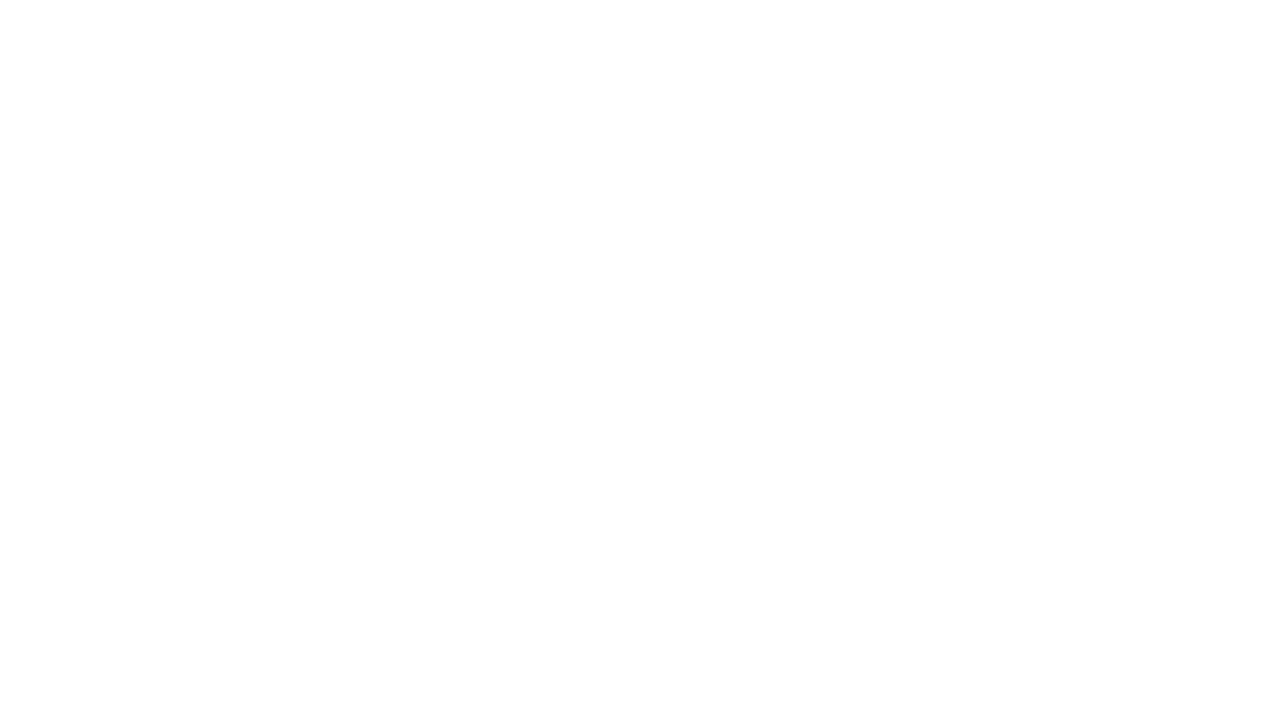

Navigated new tab 3 to https://www.myip.com/
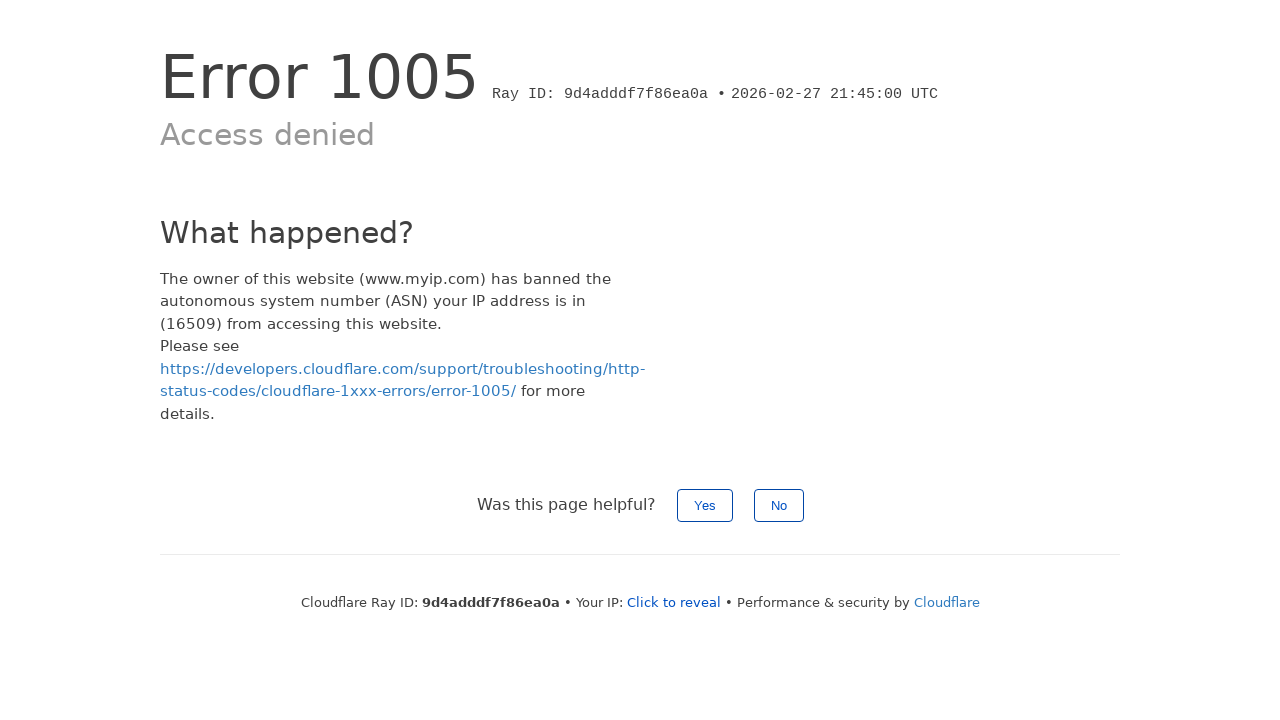

Tab 3 reached domcontentloaded state
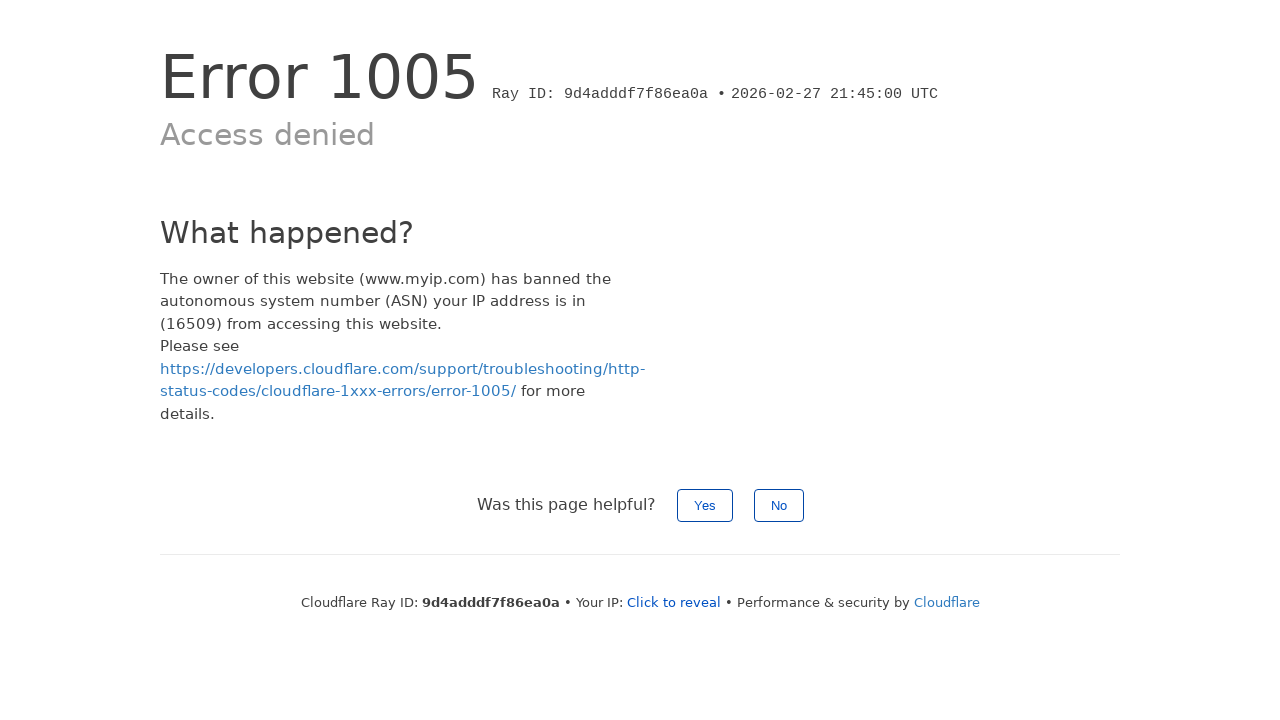

Waited 1 second on tab 3
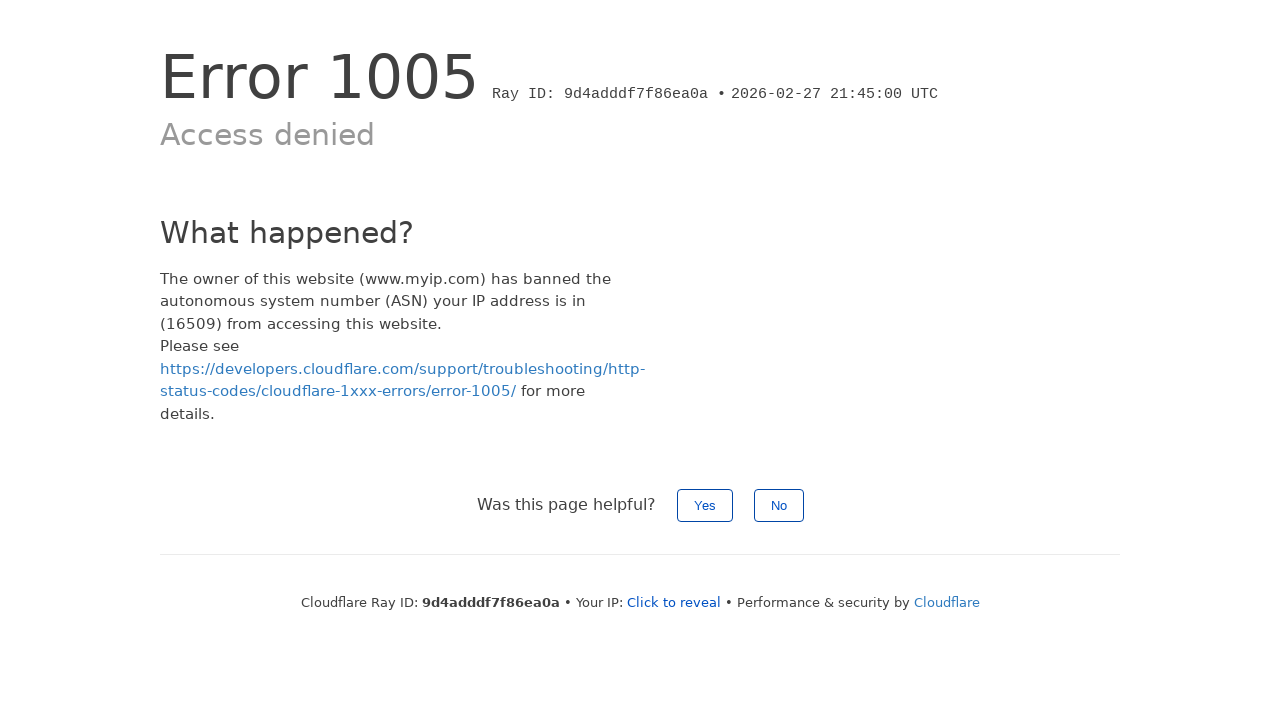

Brought original tab to front
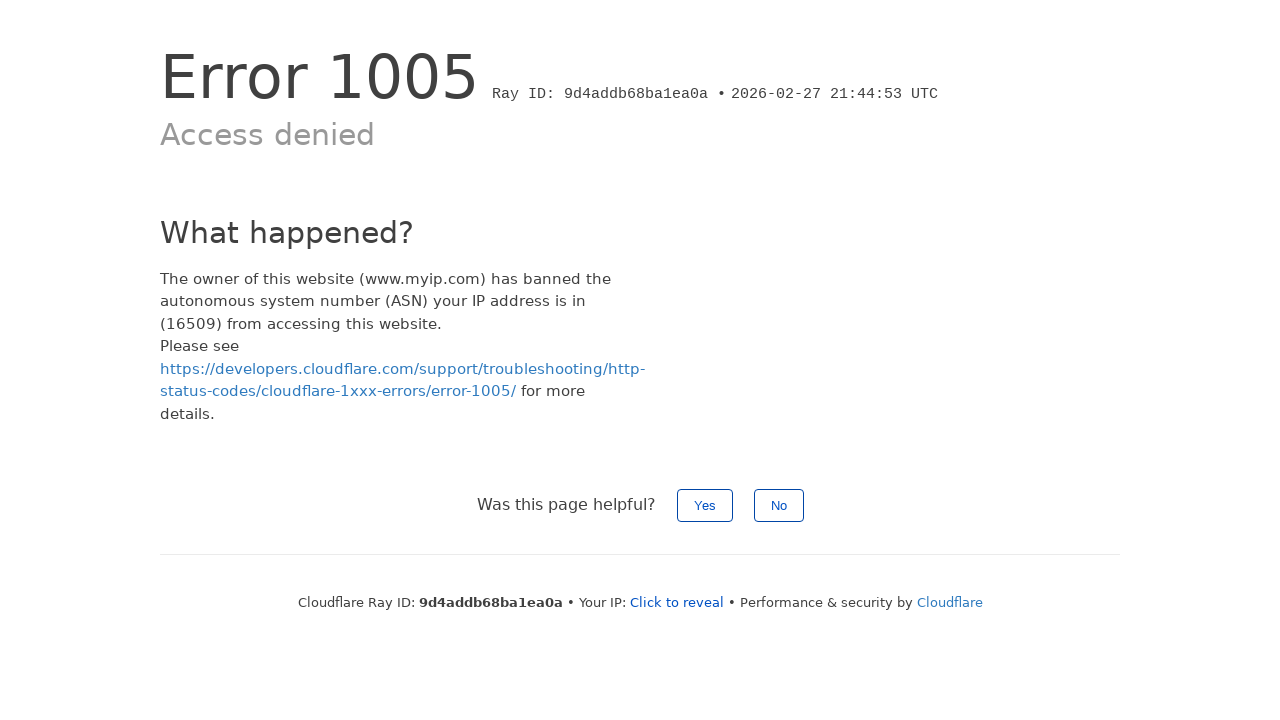

Verified body element is present on original tab
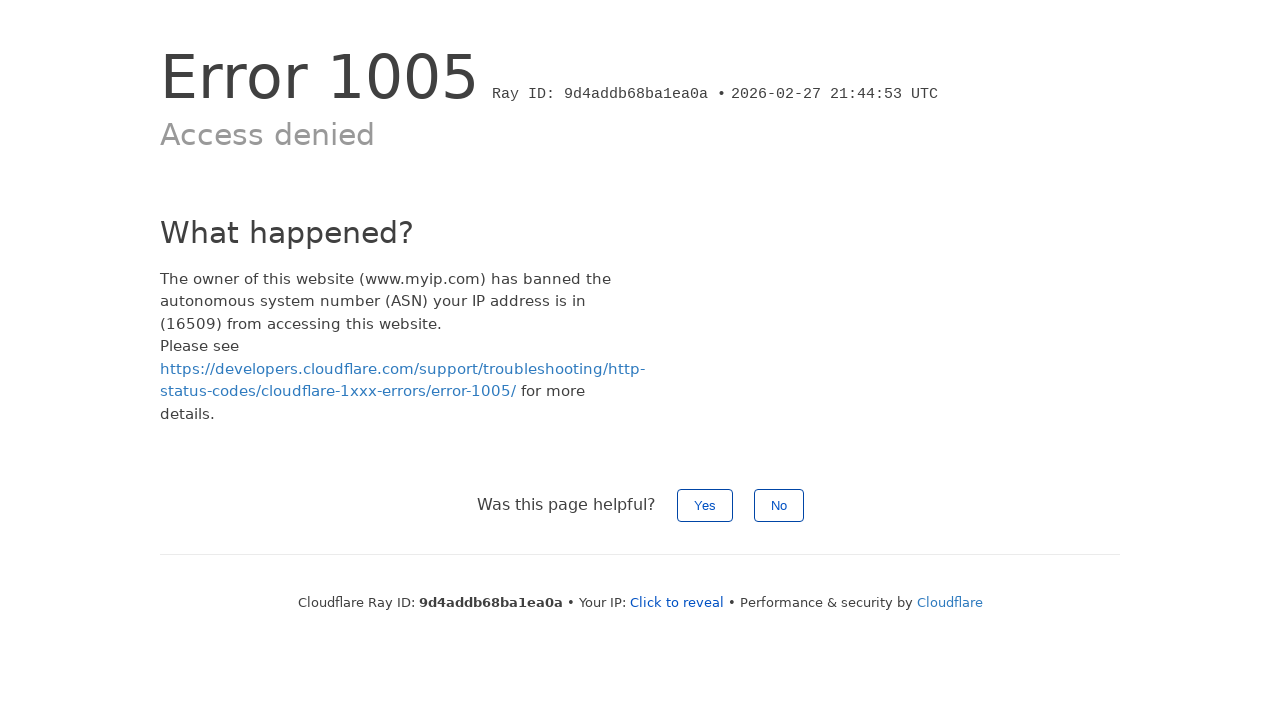

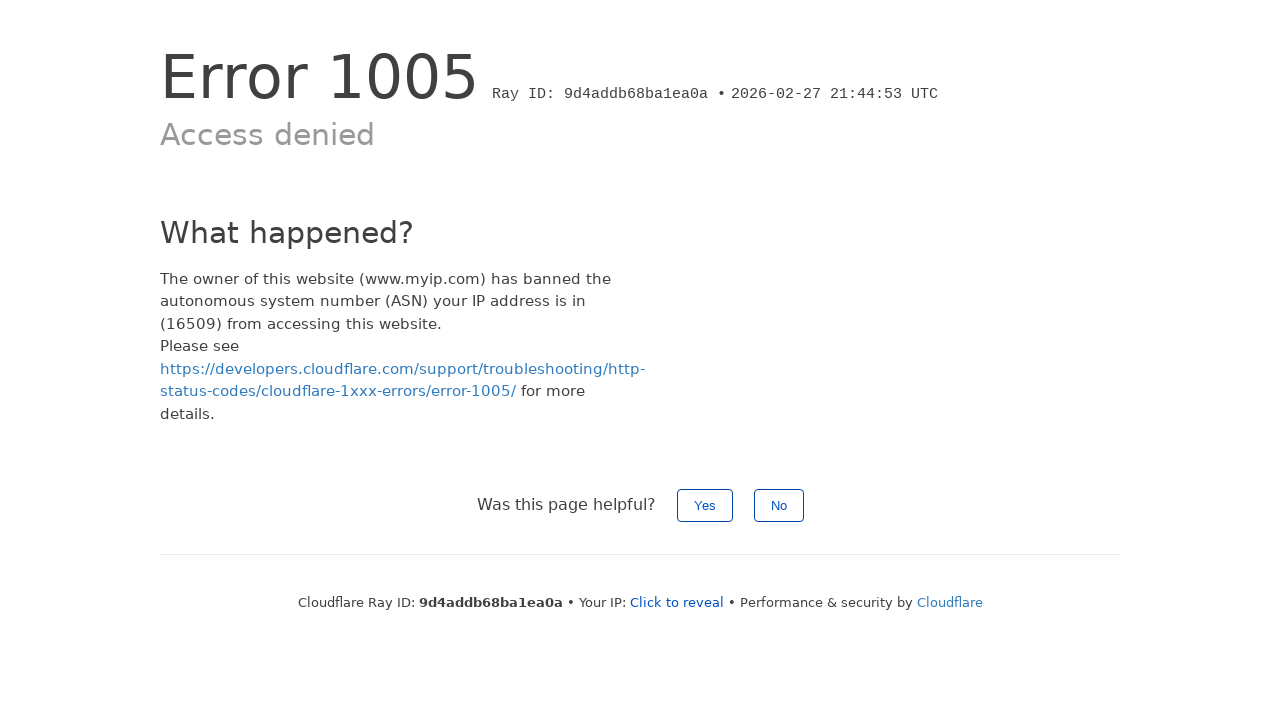